Tests that clicking the Due column header sorts the table data in ascending order by verifying the numeric values are properly ordered.

Starting URL: http://the-internet.herokuapp.com/tables

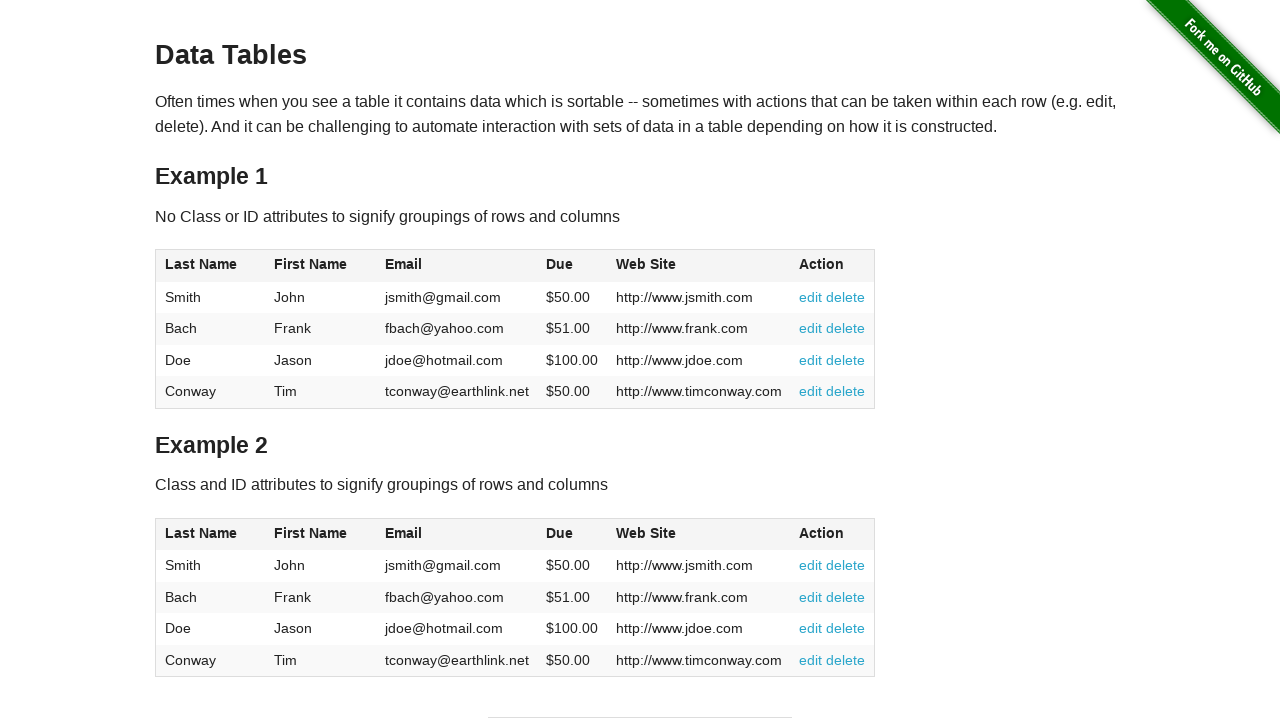

Clicked the Due column header to sort in ascending order at (572, 266) on #table1 thead tr th:nth-child(4)
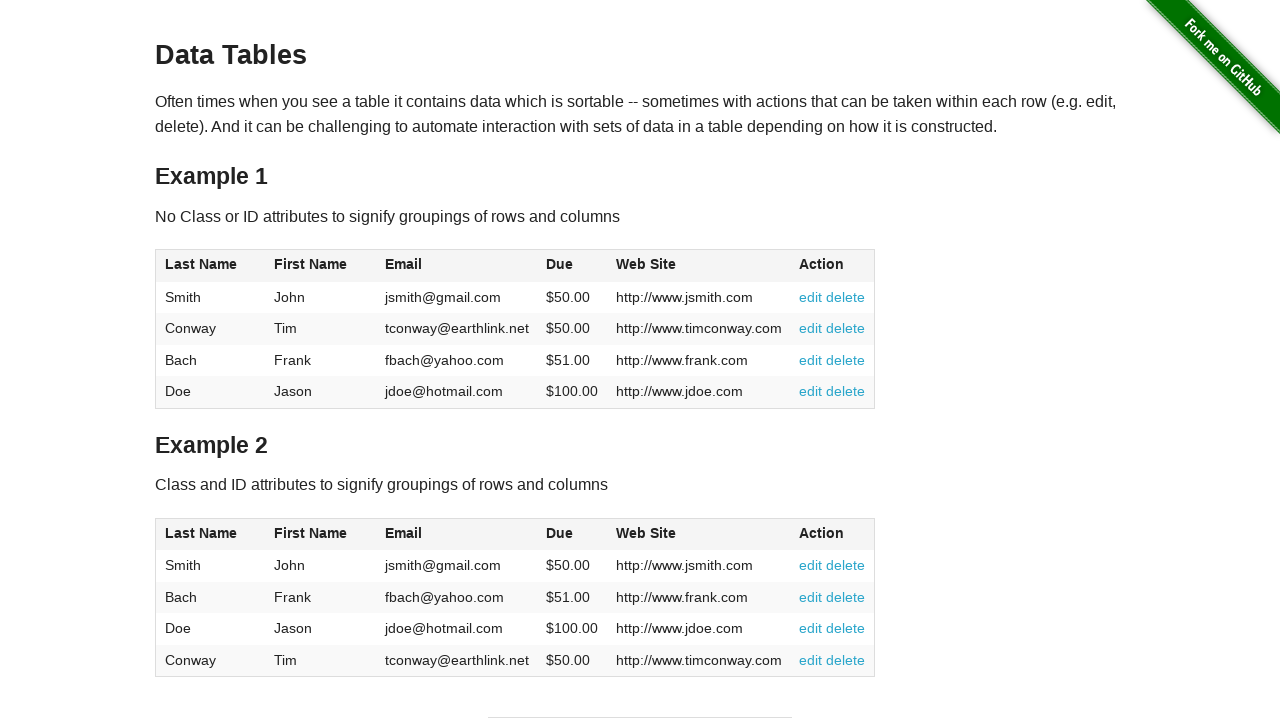

Verified Due column data is present after sorting
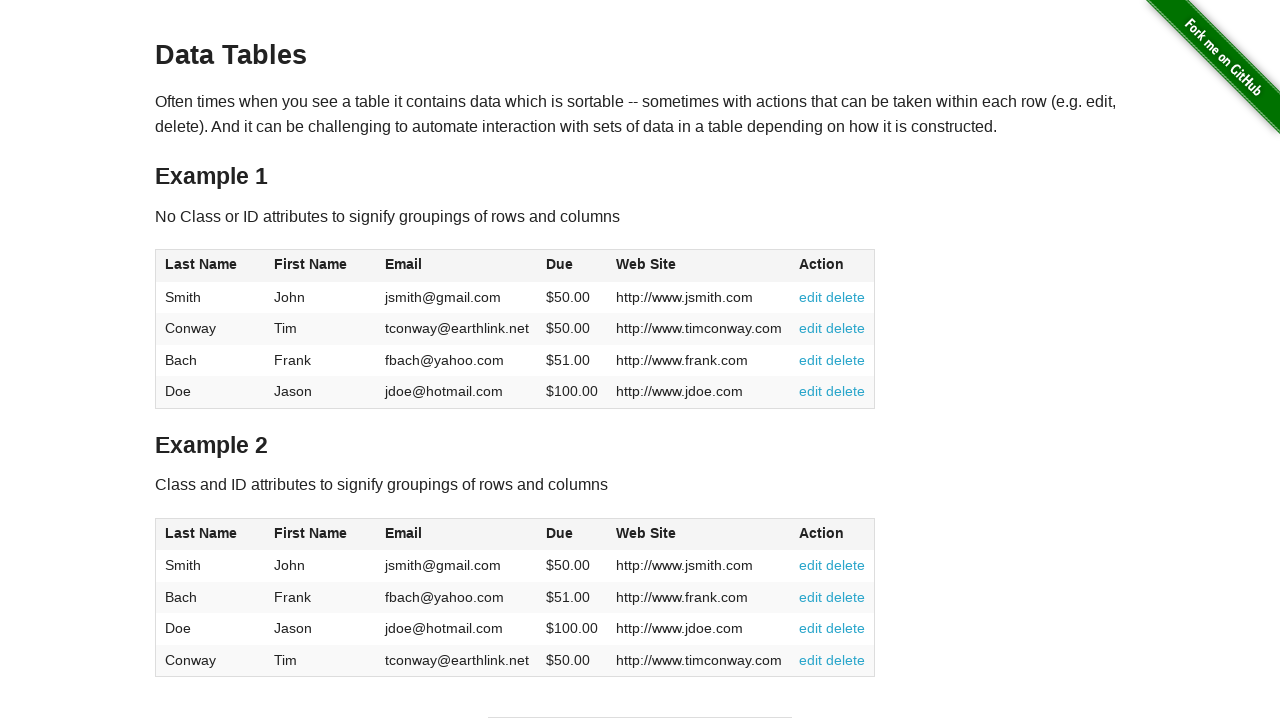

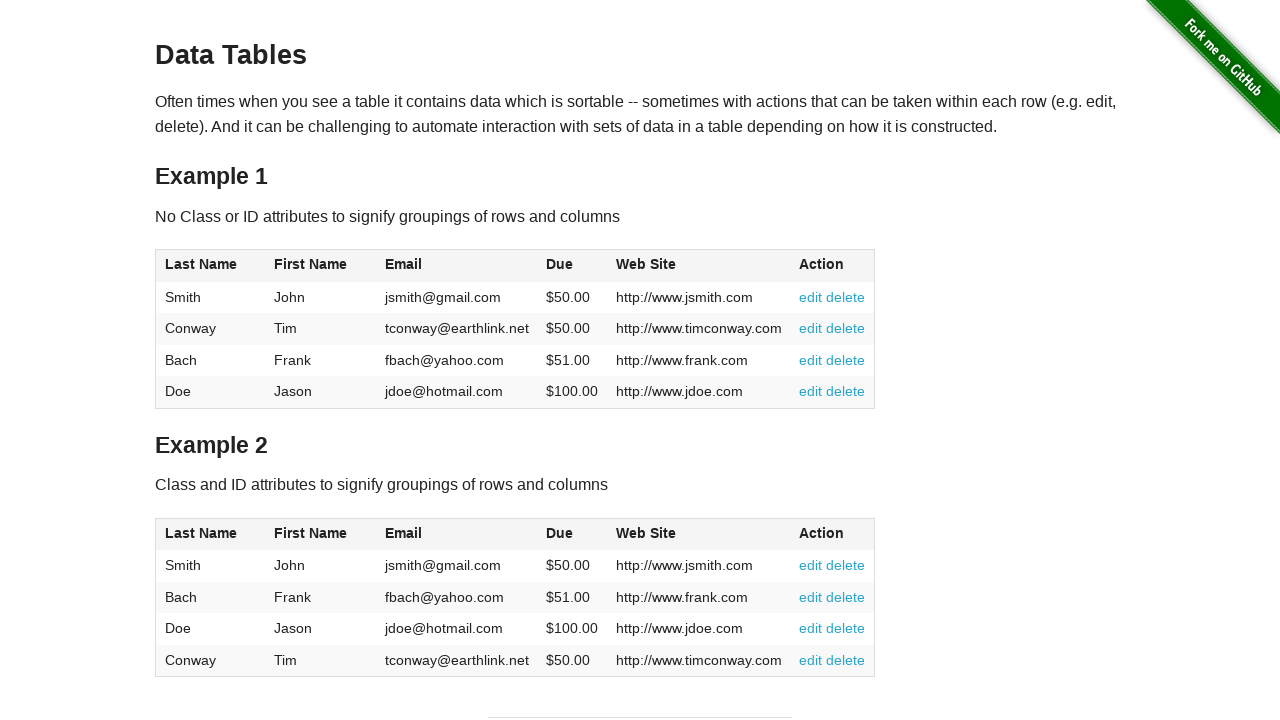